Launches the Nykaa e-commerce website and verifies the page loads successfully by checking the title is present.

Starting URL: https://www.nykaa.com/

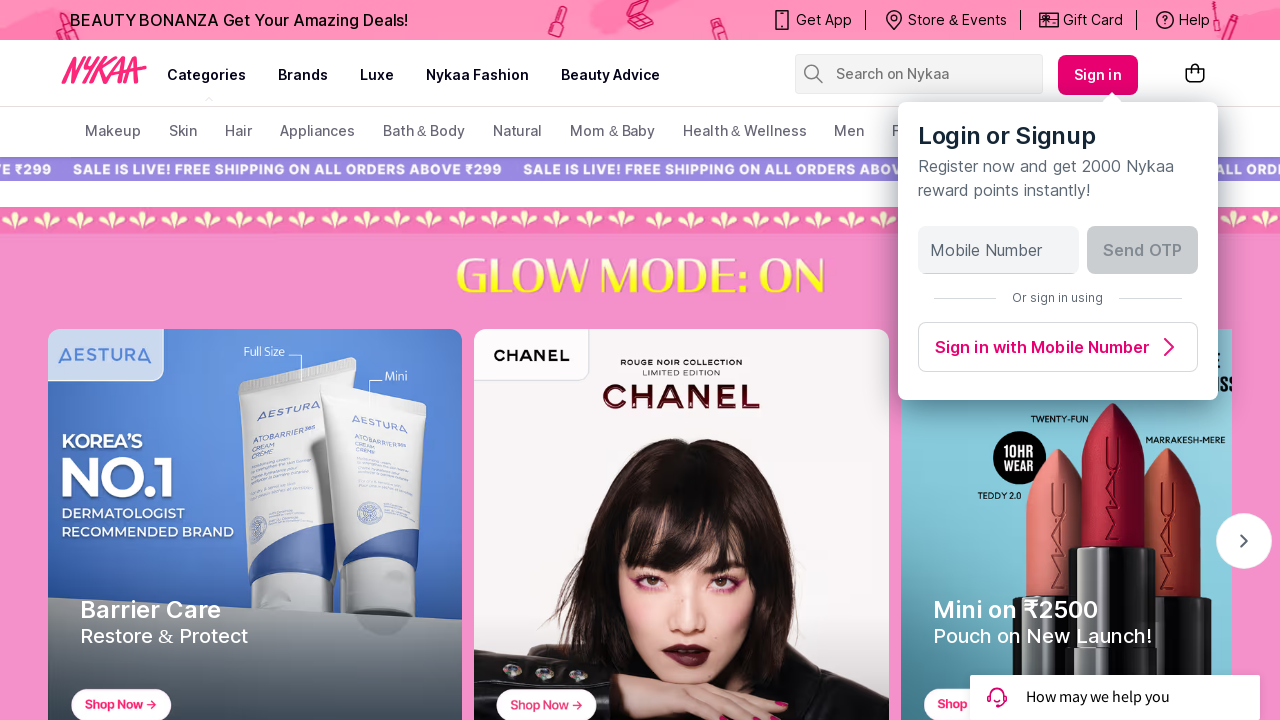

Navigated to Nykaa e-commerce website
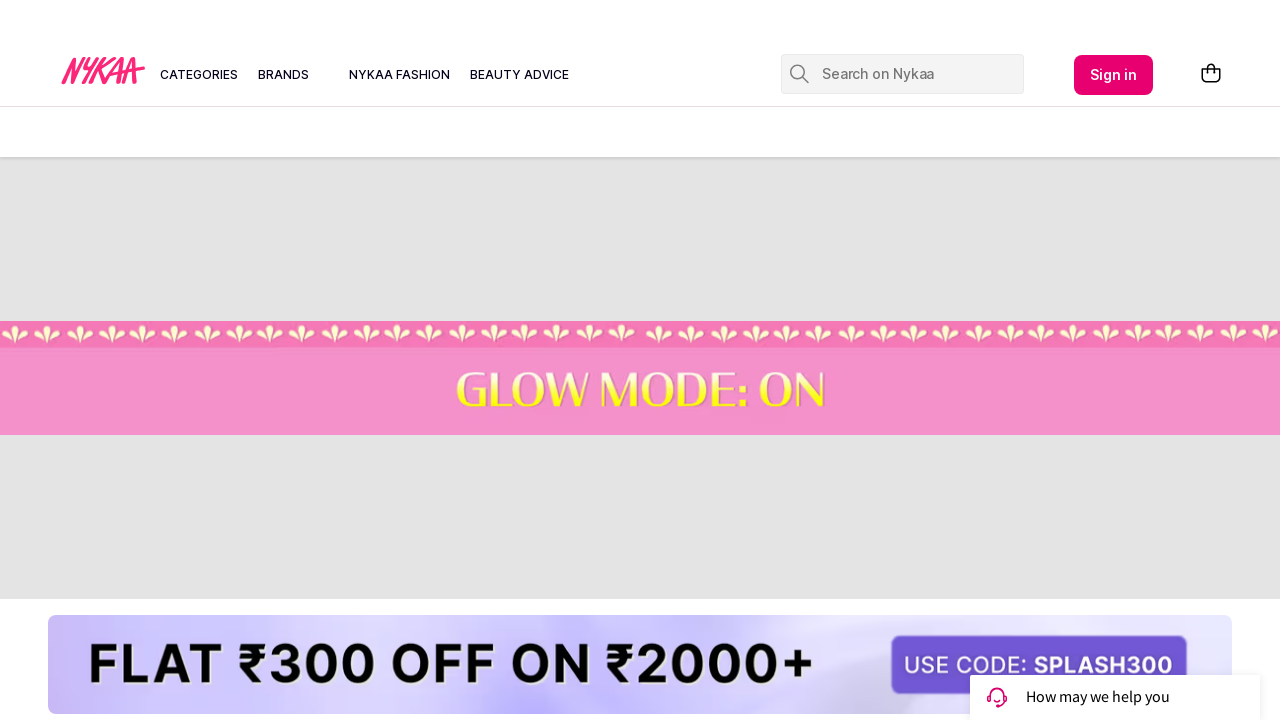

Page loaded successfully (domcontentloaded state reached)
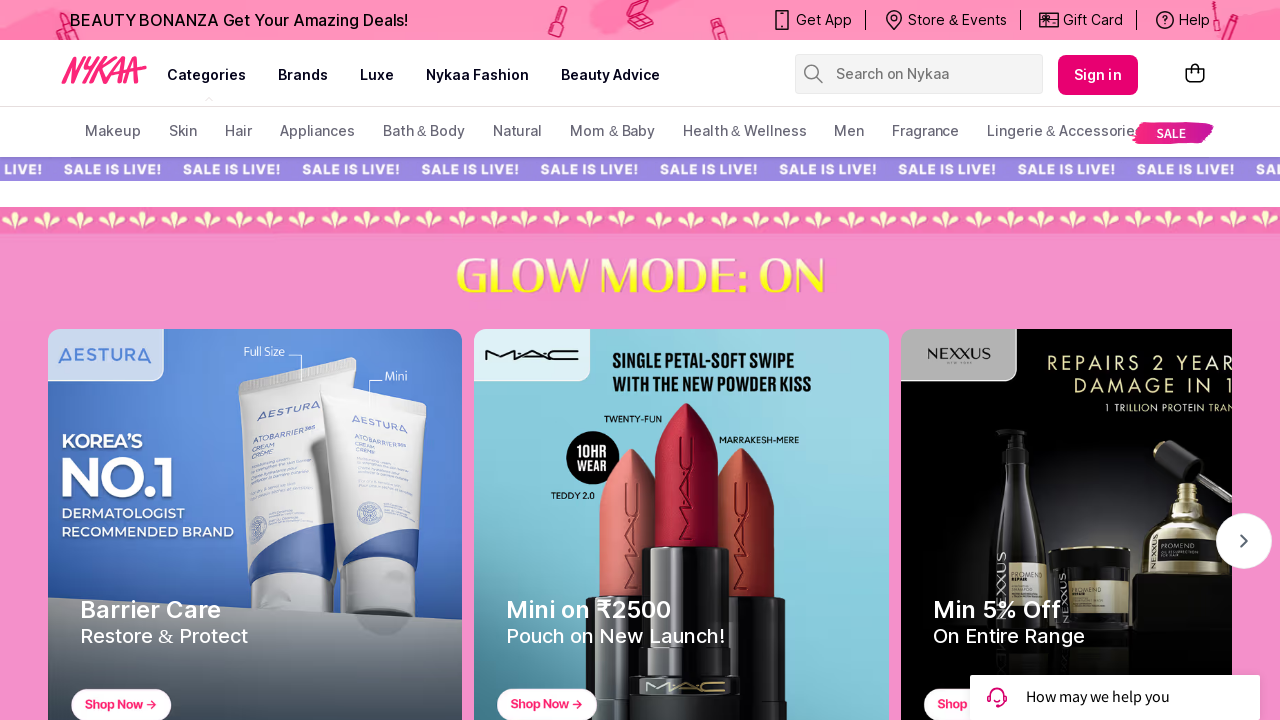

Verified that page title is present
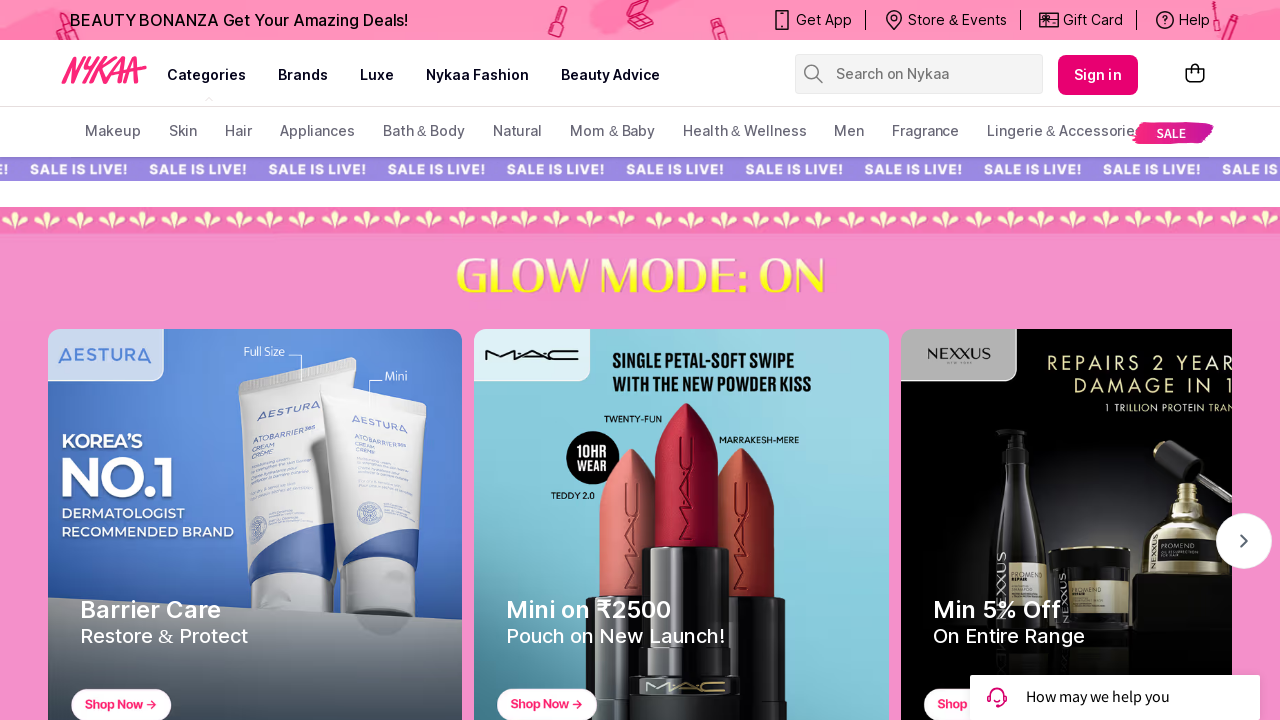

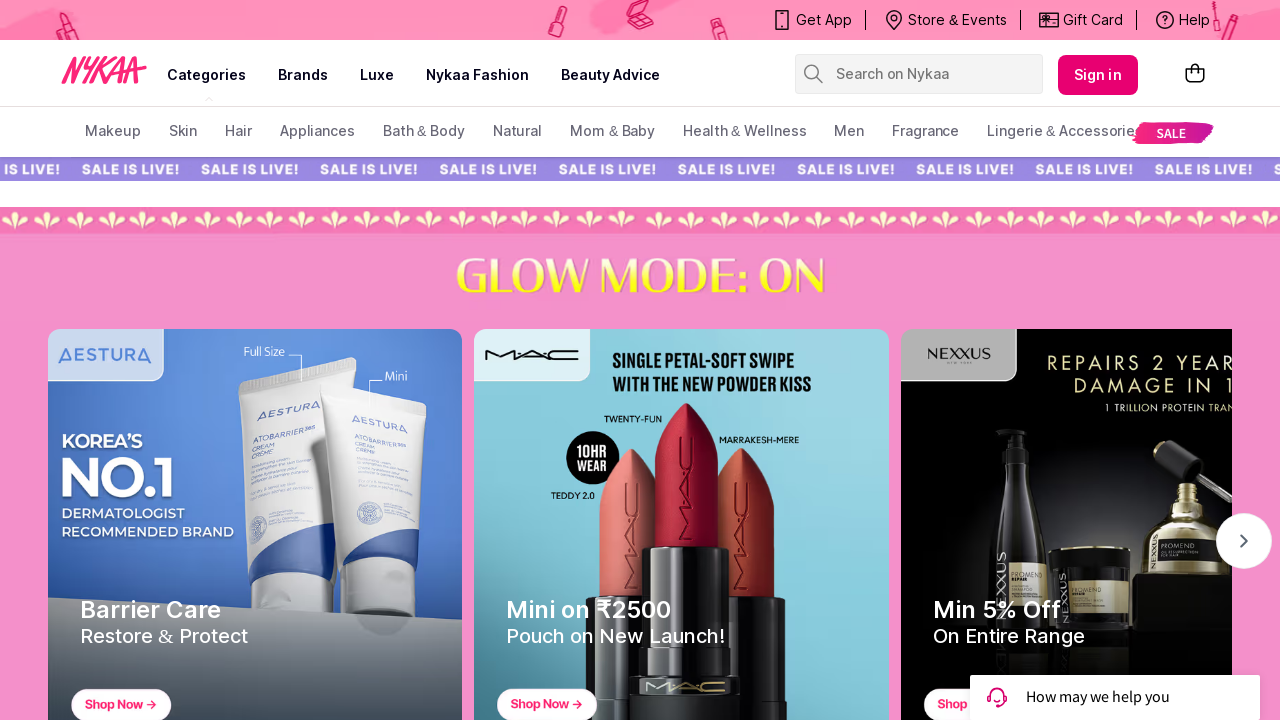